Tests a todo list application by adding a new todo item with the text "Todo Helper Externo" and then clicking its checkbox to mark it as complete.

Starting URL: https://selion.com.br/todo-selion

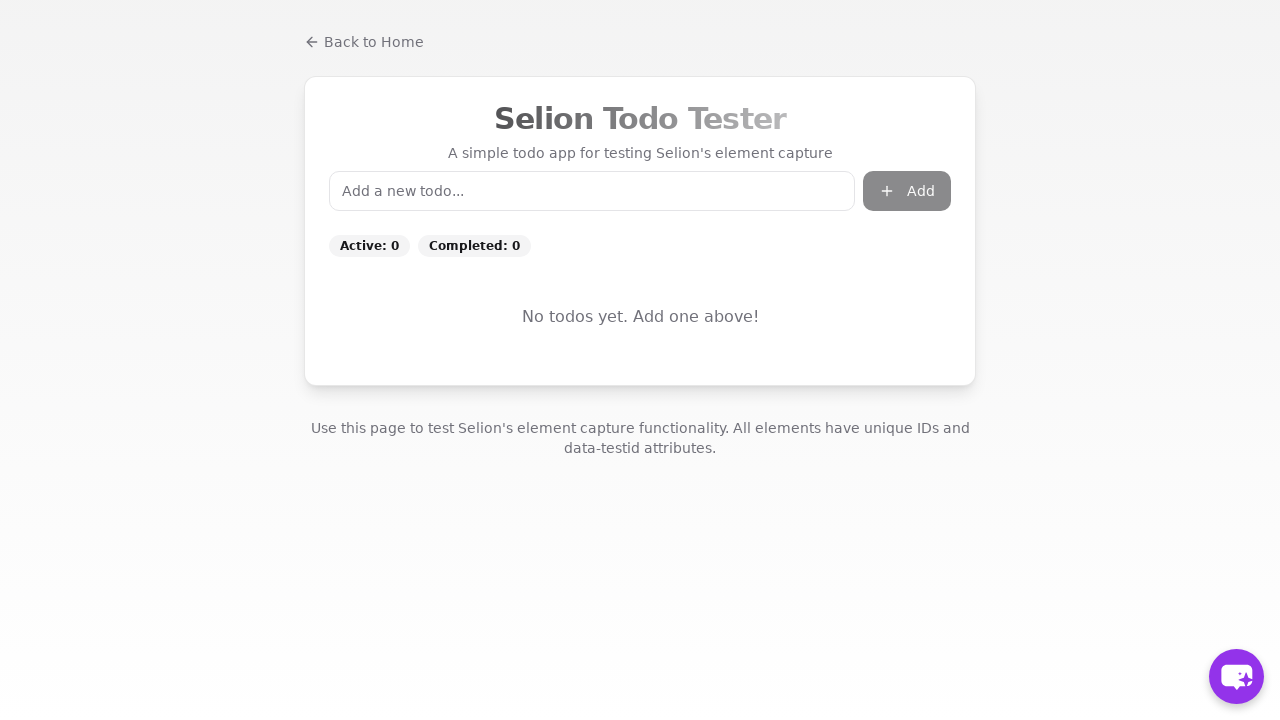

Waited for page to fully load (networkidle state)
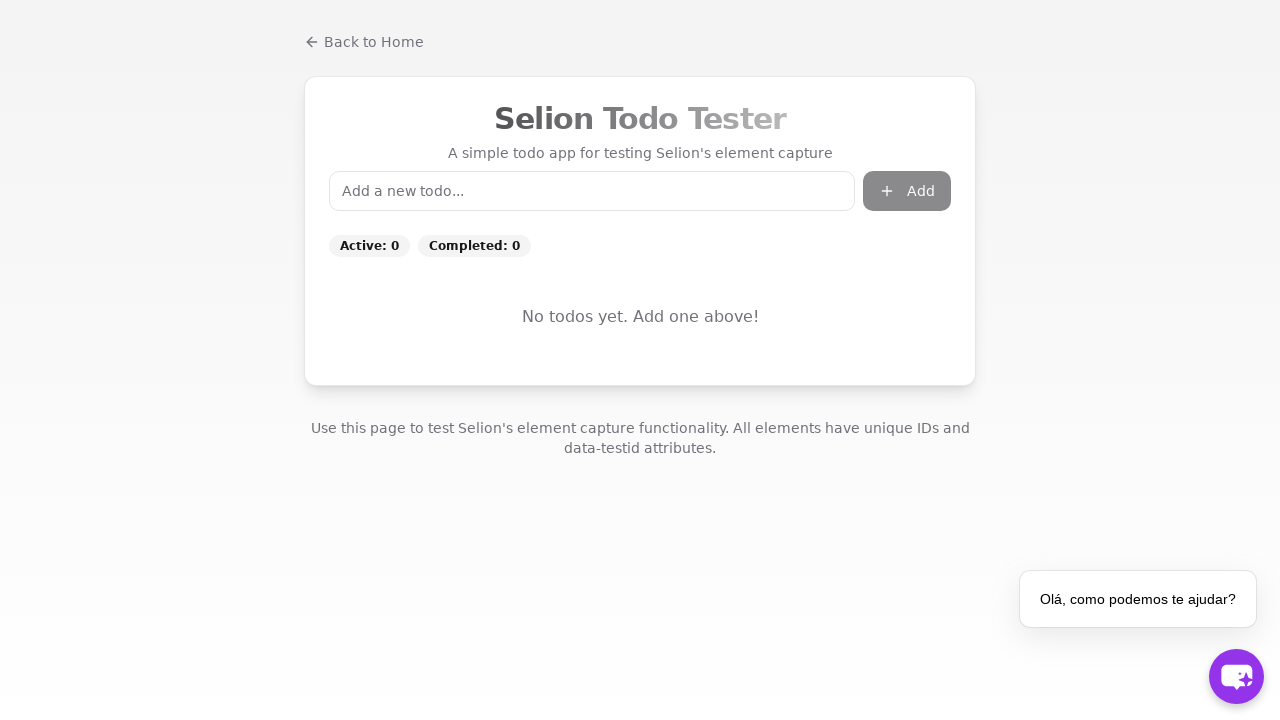

Located todo input field
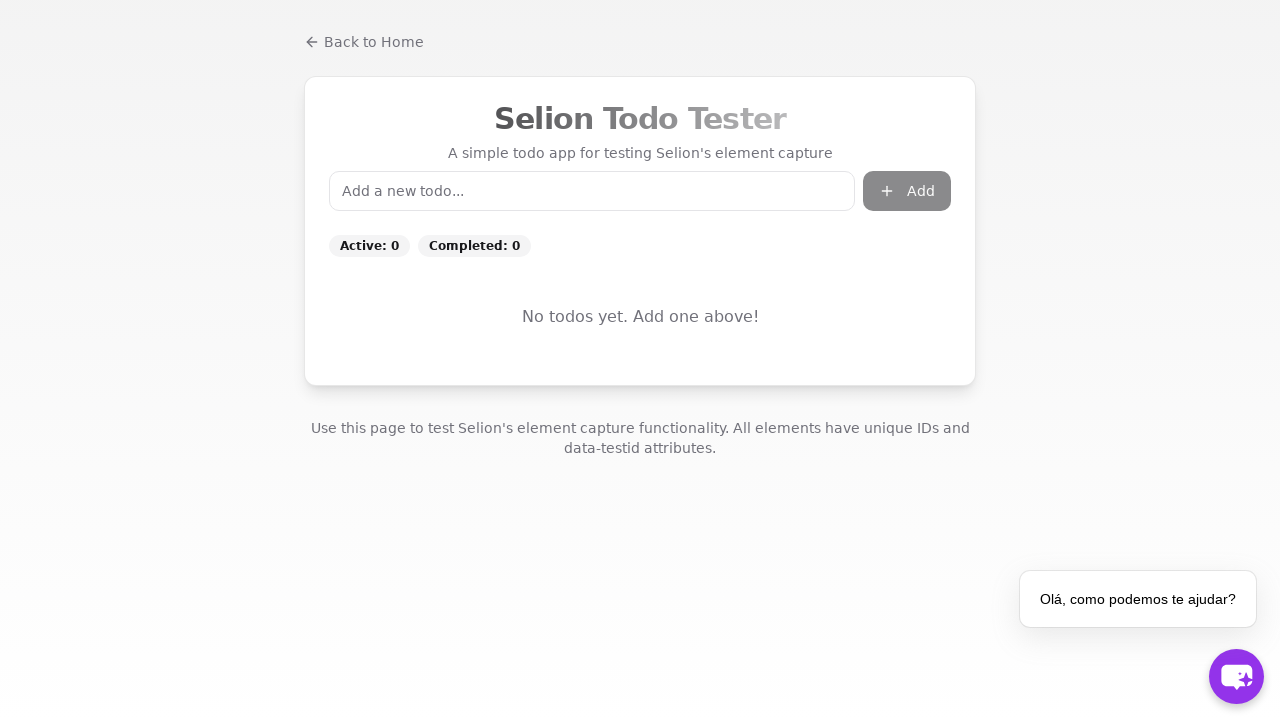

Todo input field became visible
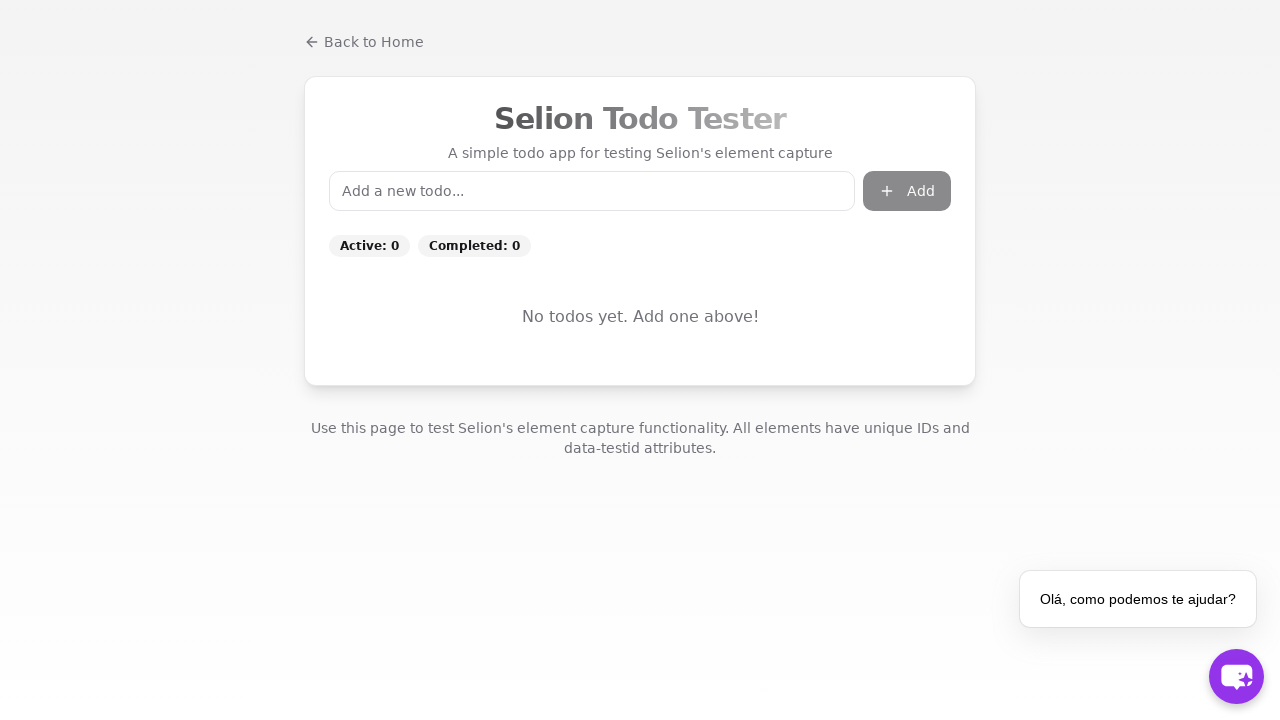

Filled todo input field with 'Todo Helper Externo' on #todo-input
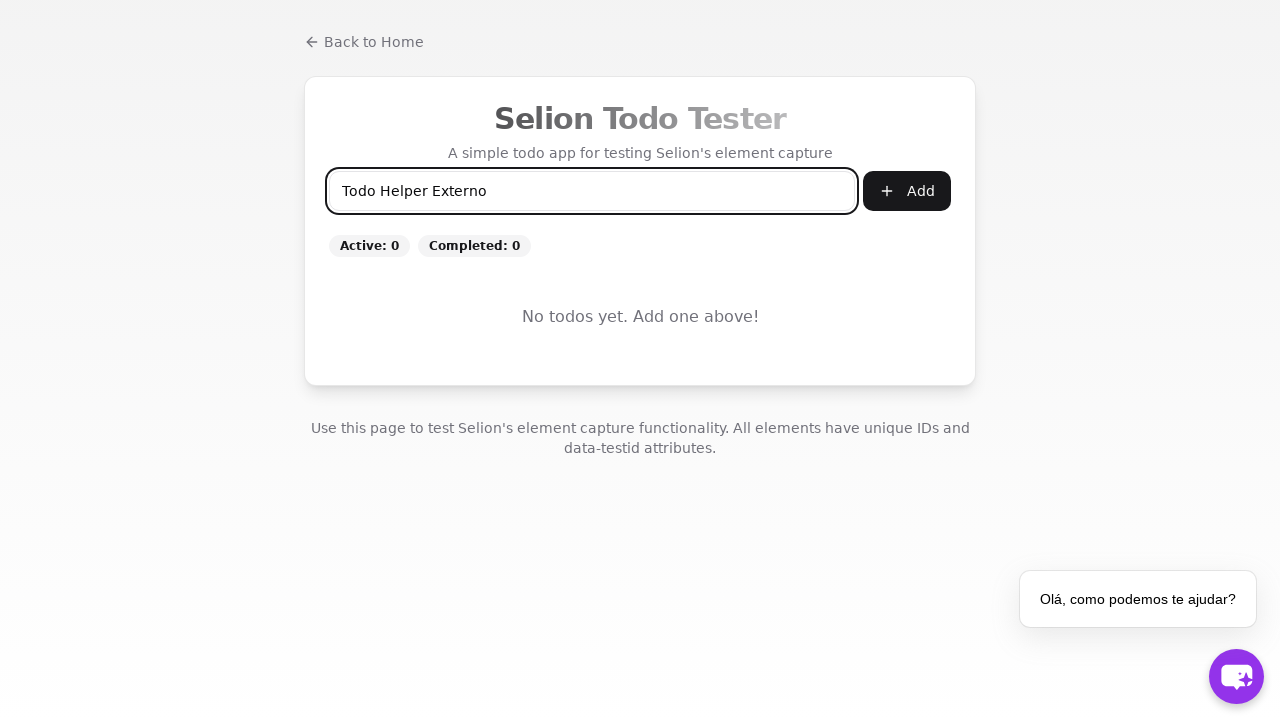

Located add todo button
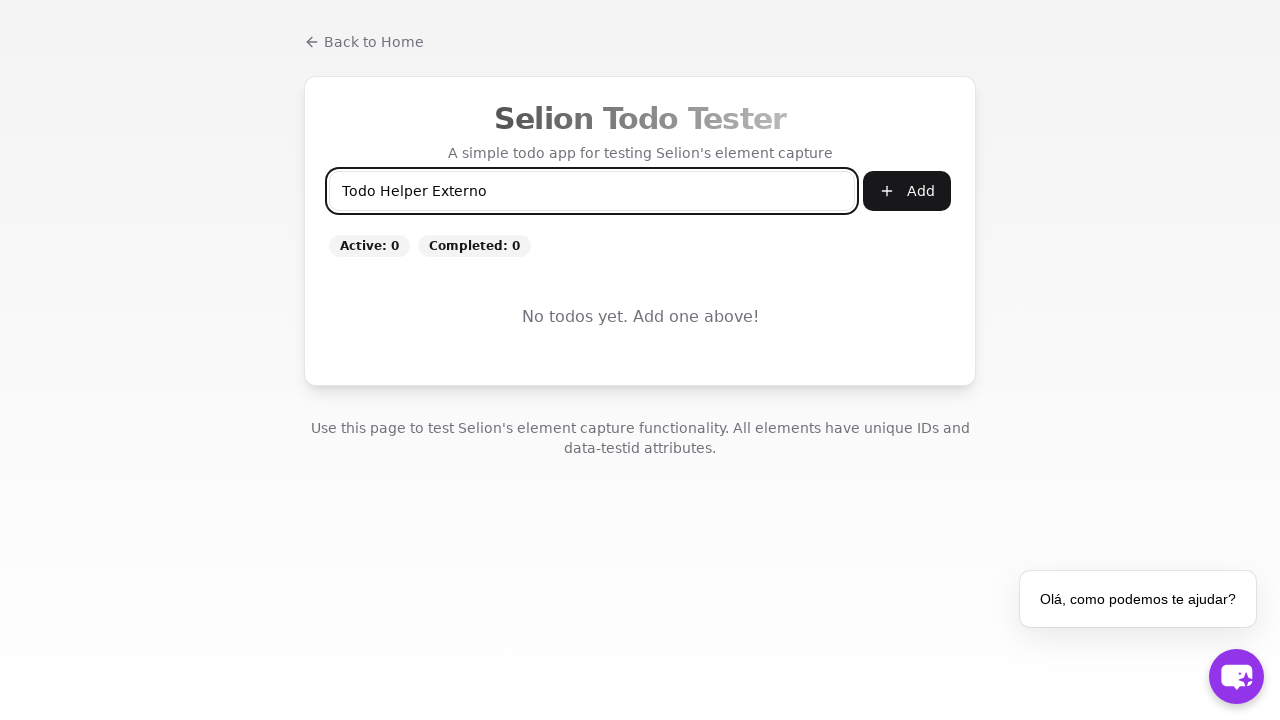

Add todo button became visible
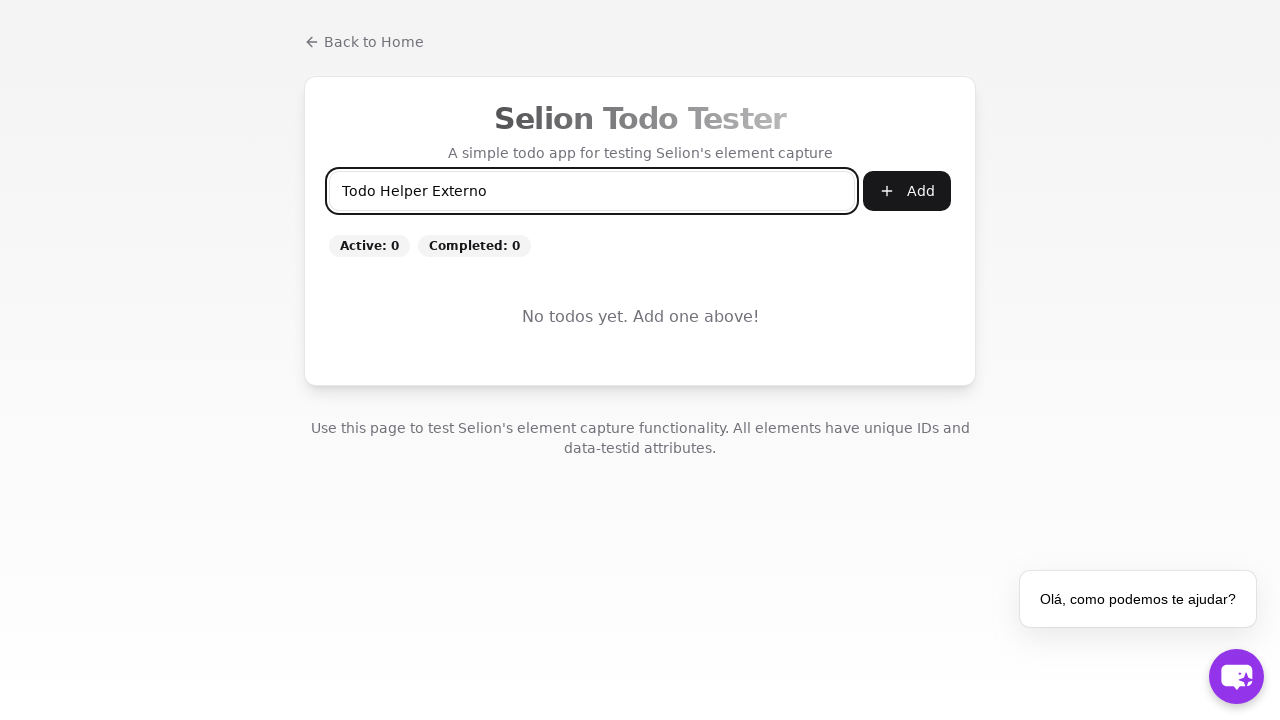

Clicked add todo button to create new todo item at (907, 191) on #add-todo-button
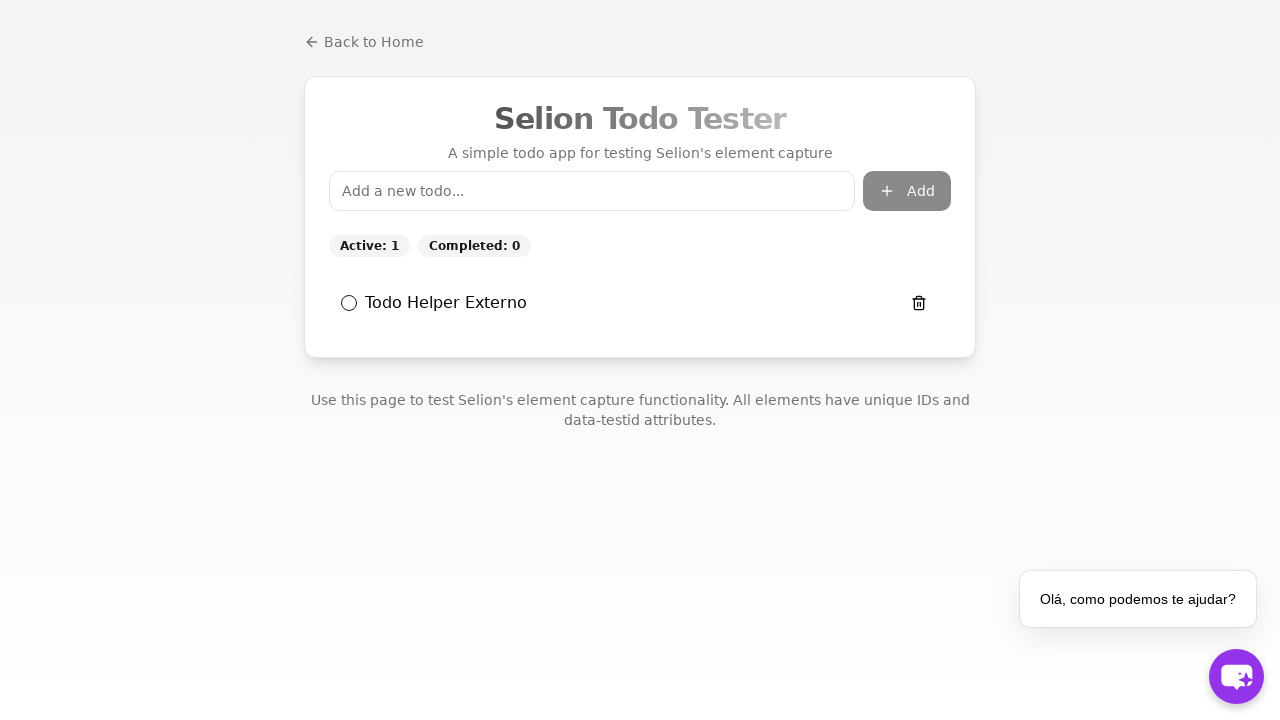

New todo item appeared with checkbox element
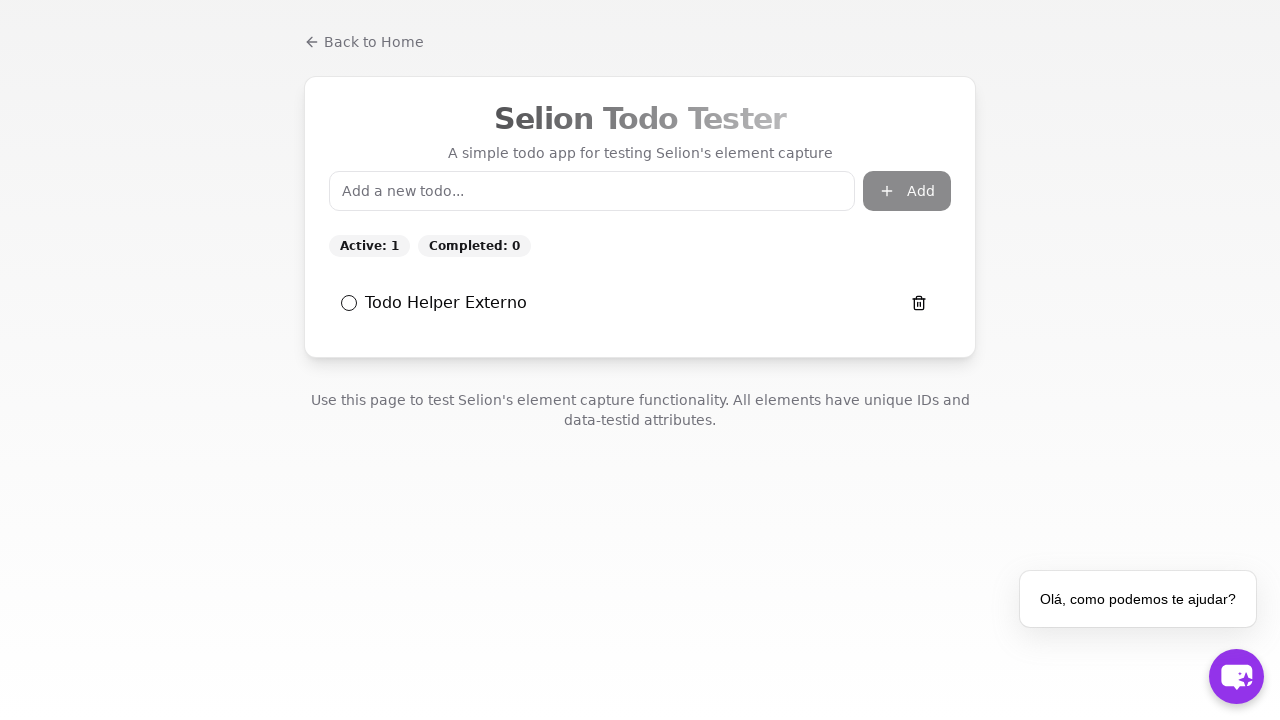

Located the first todo checkbox
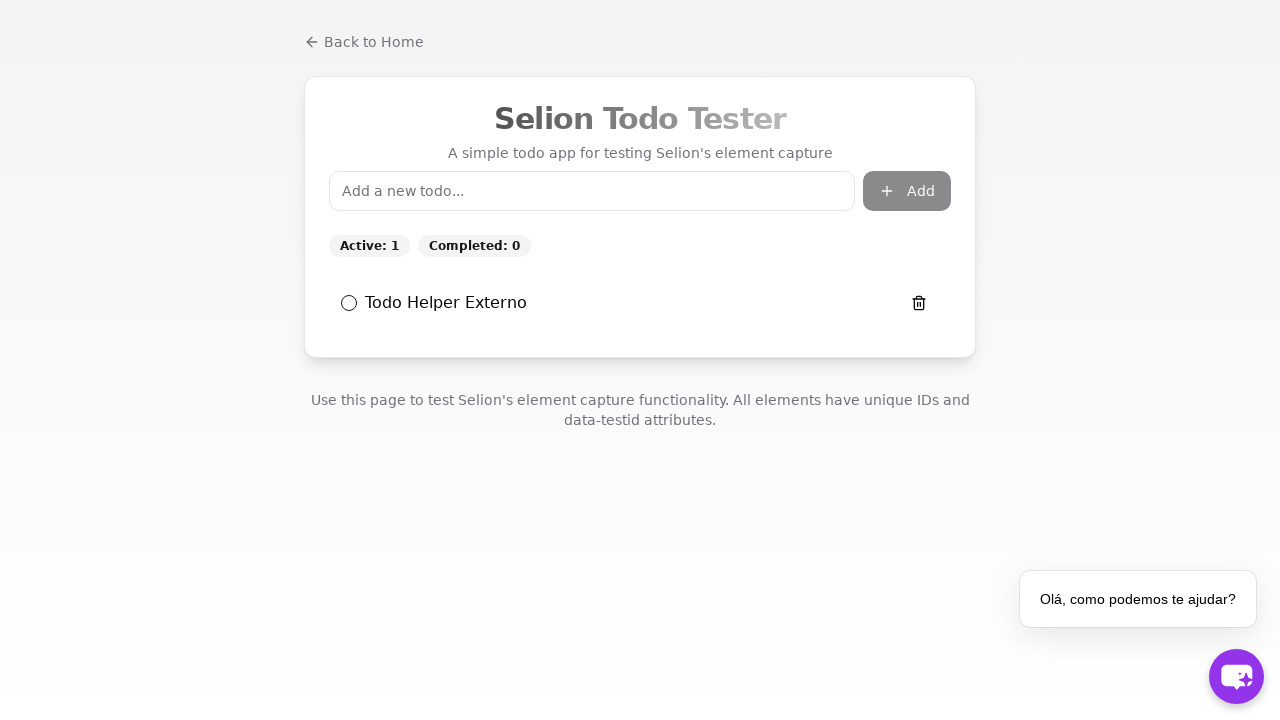

Clicked todo checkbox to mark 'Todo Helper Externo' as complete at (349, 303) on [id^="todo-checkbox-"] >> nth=0
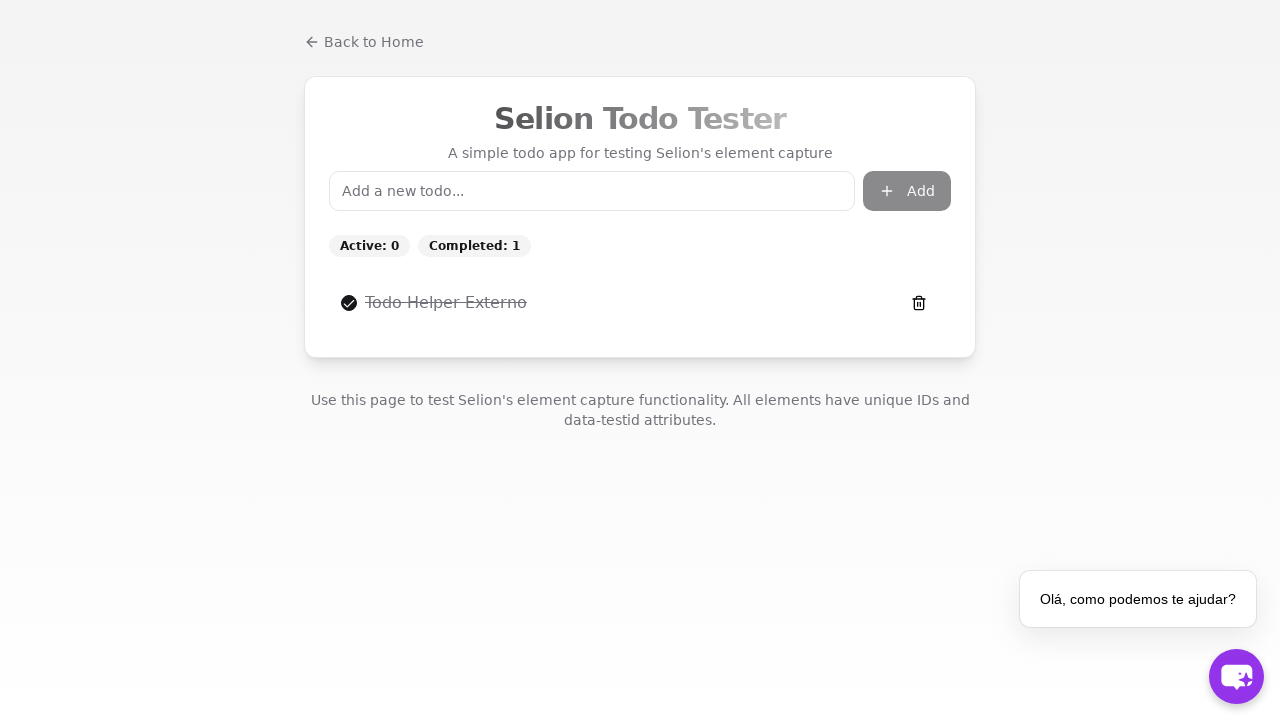

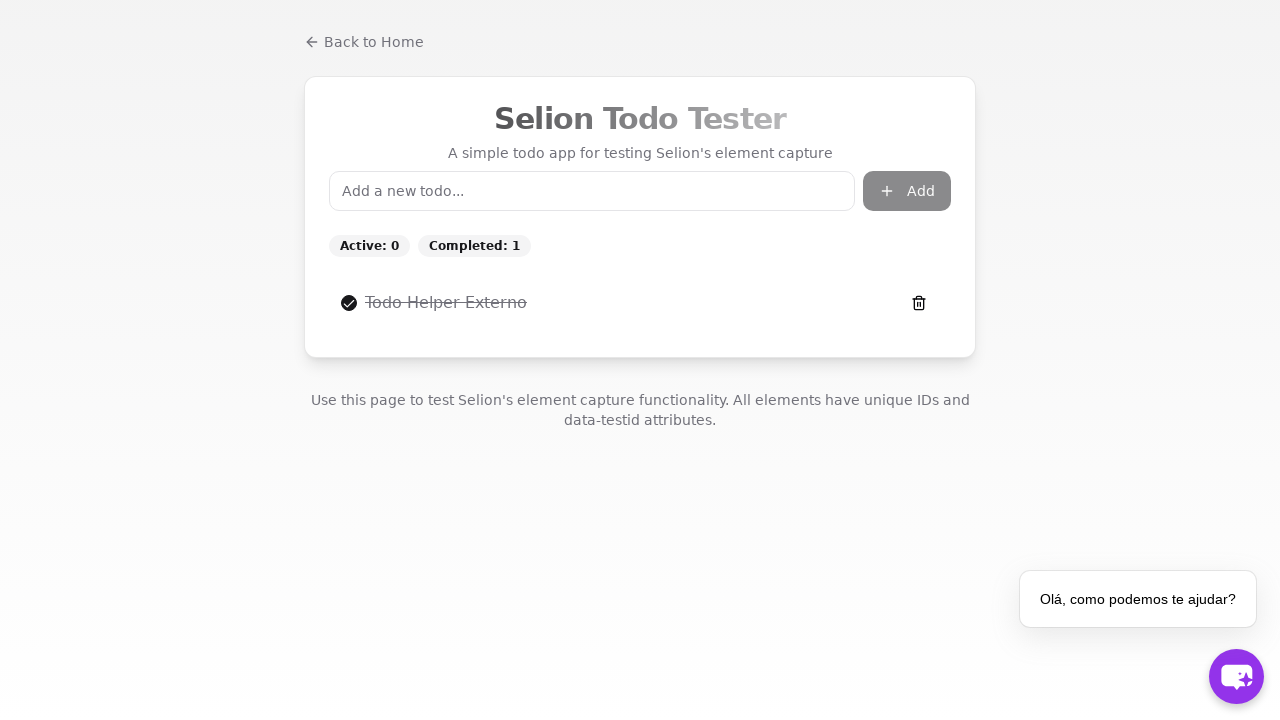